Tests empty field validation on the registration form by submitting without filling required fields and verifying all validation error messages appear.

Starting URL: https://divui.com/

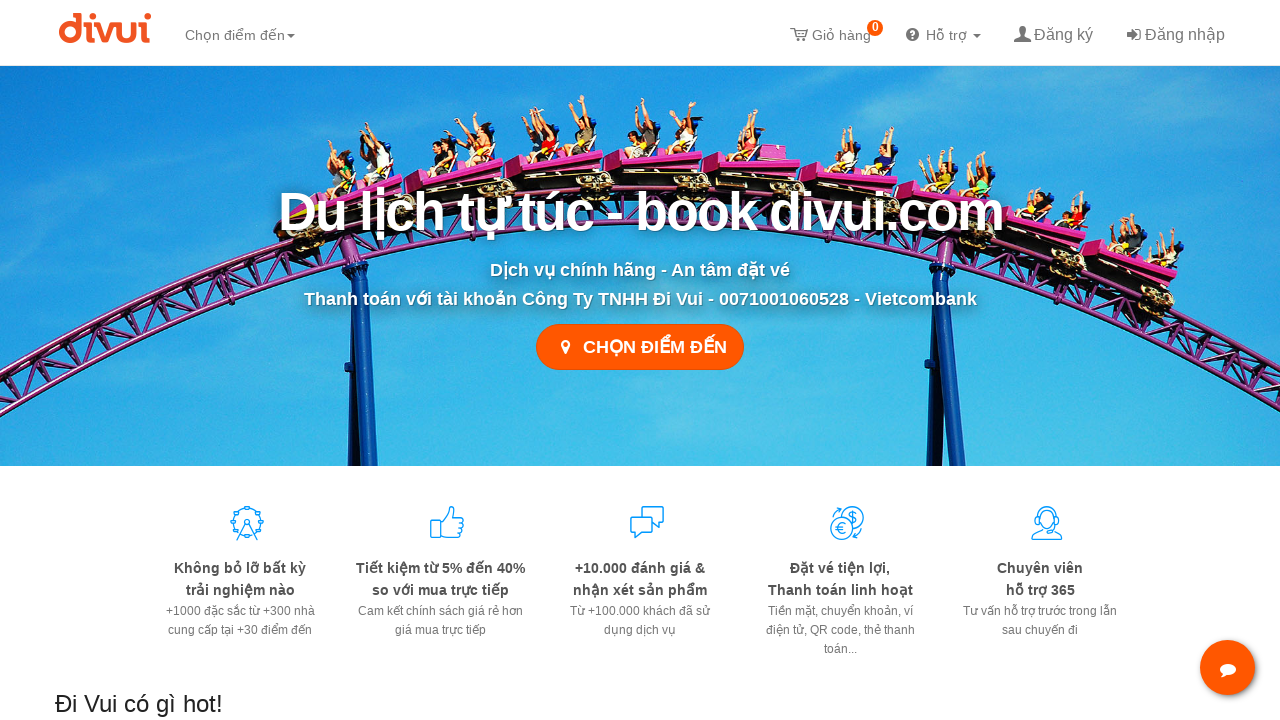

Clicked register link to navigate to registration form at (1052, 32) on a[href='/register']
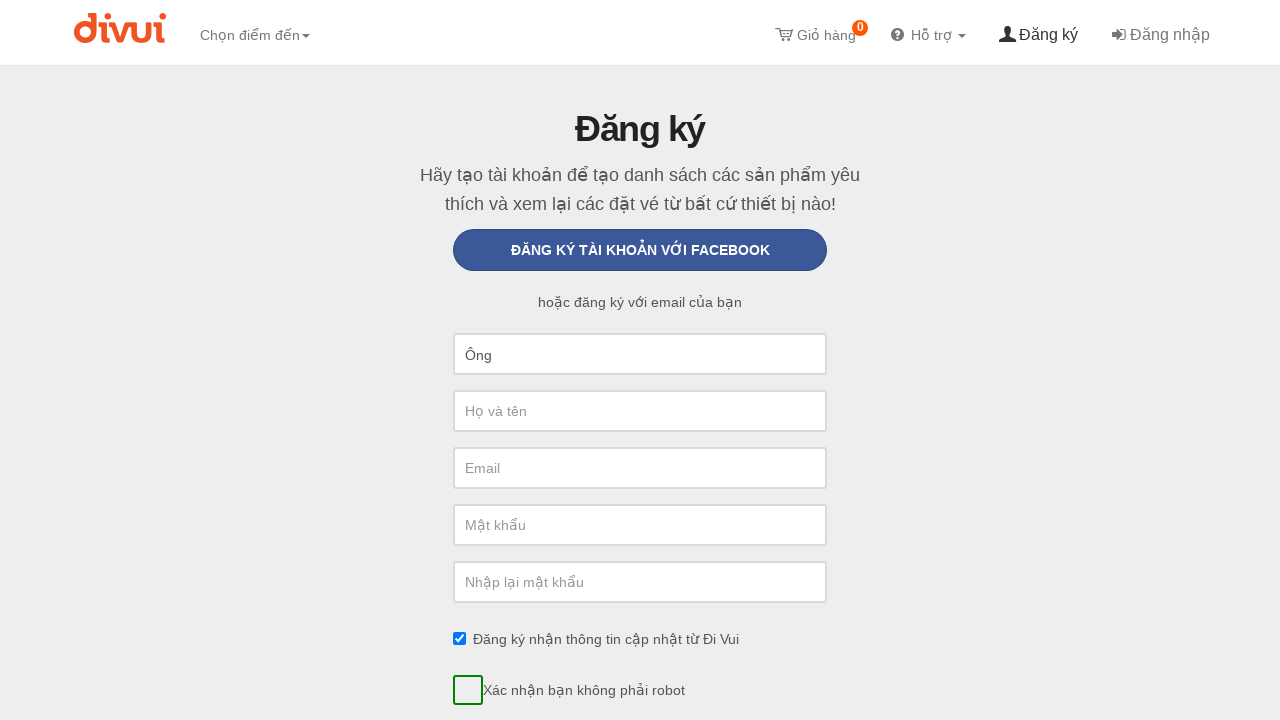

Selected 'Bà' from FirstName dropdown on #FirstName
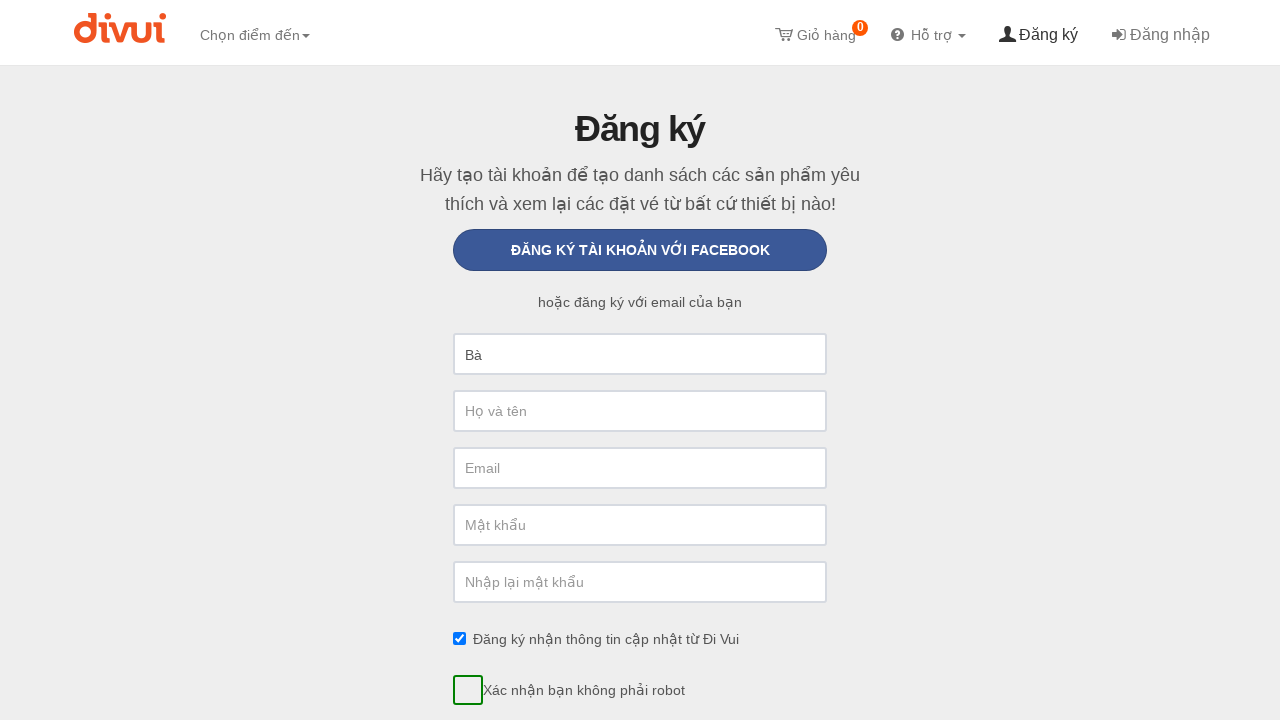

Clicked register button without filling required fields to trigger validation at (640, 360) on xpath=//button[contains(text(), 'Đăng ký')]
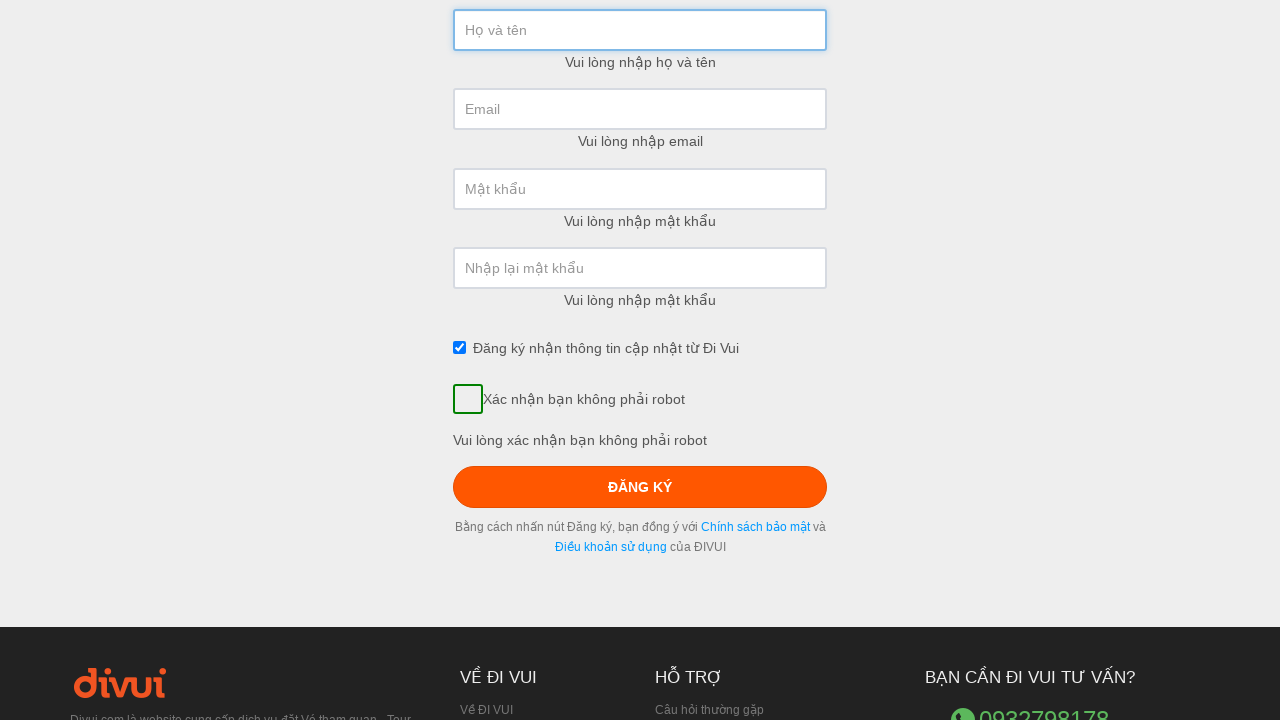

Validation error message appeared for field 4
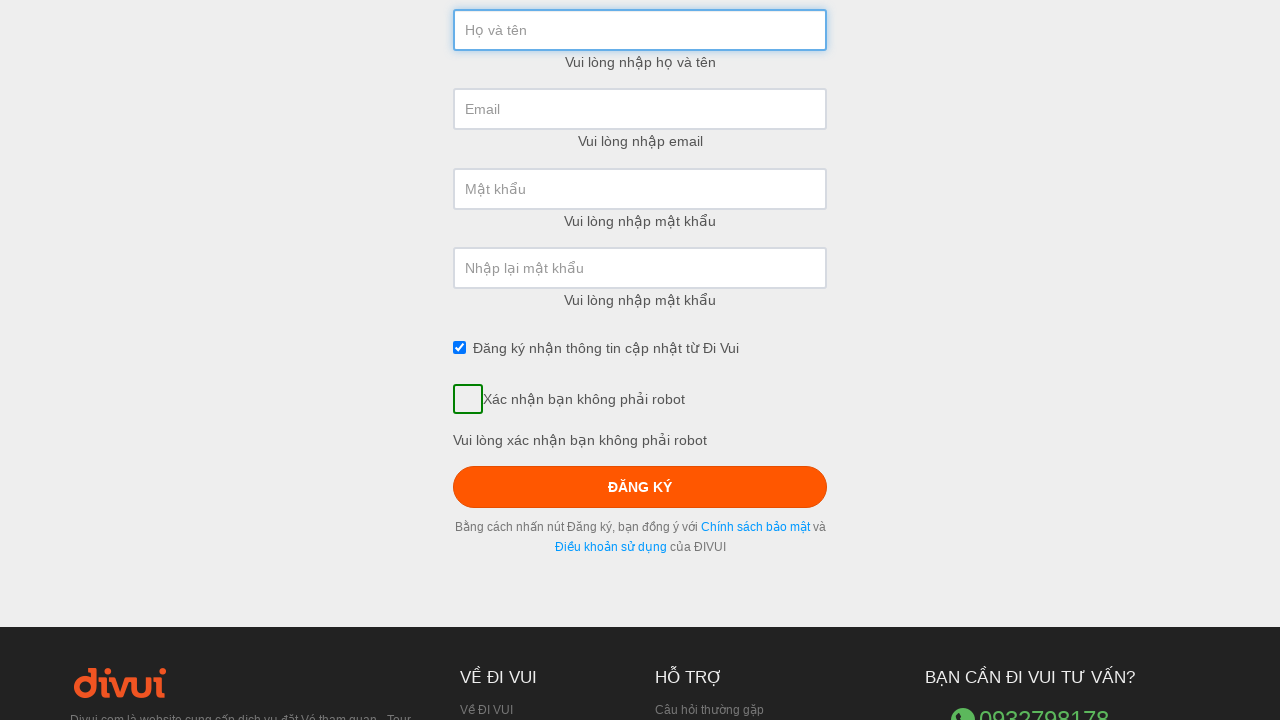

Validation error message appeared for field 5
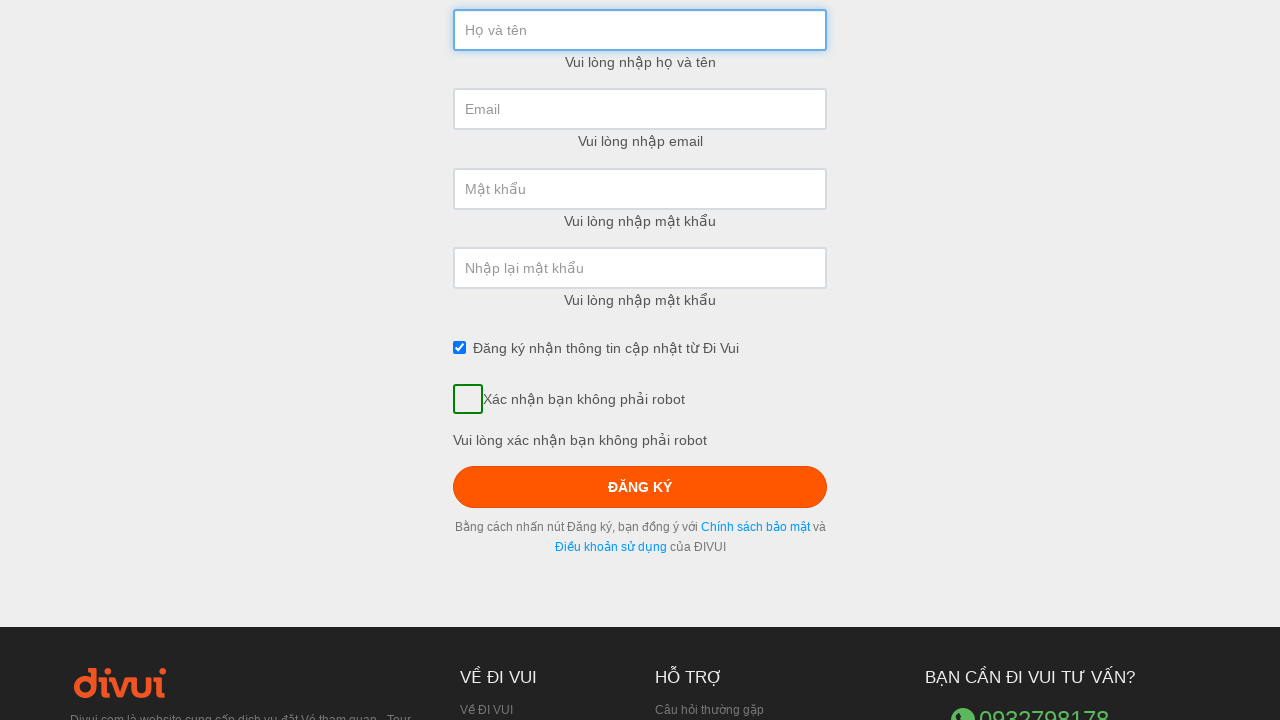

Validation error message appeared for field 6
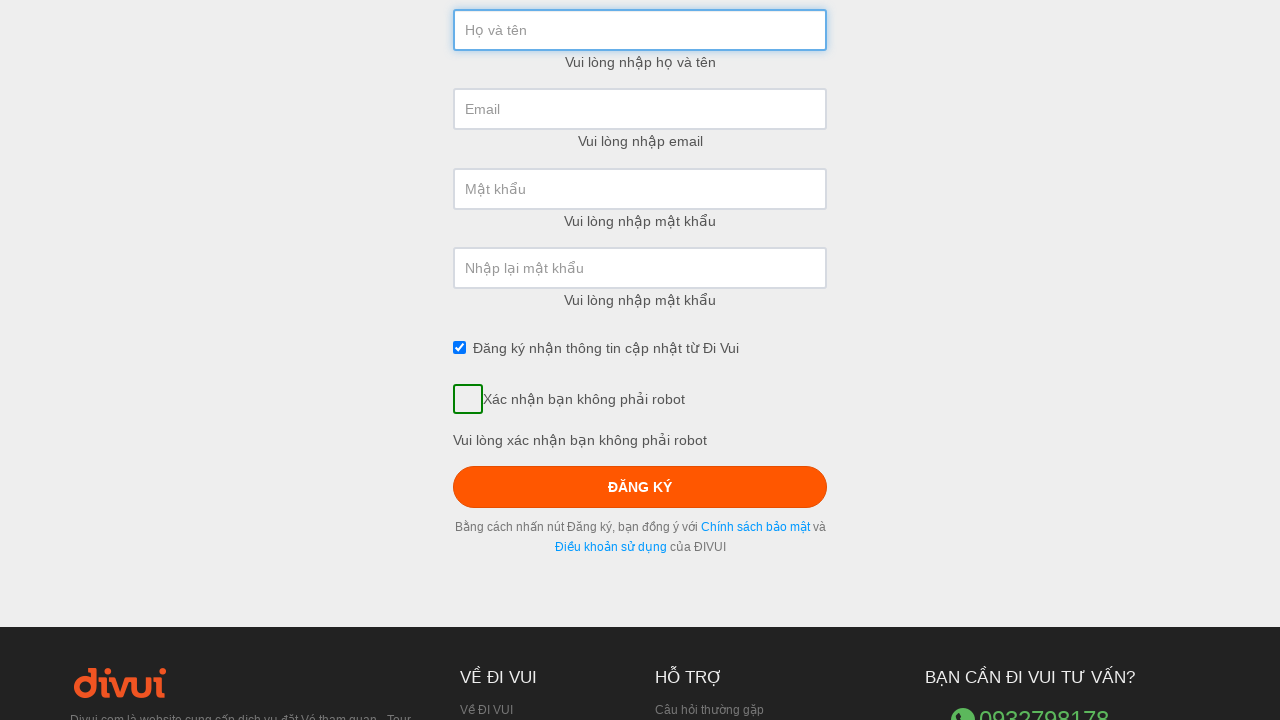

Validation error message appeared for field 7 - all validation errors confirmed
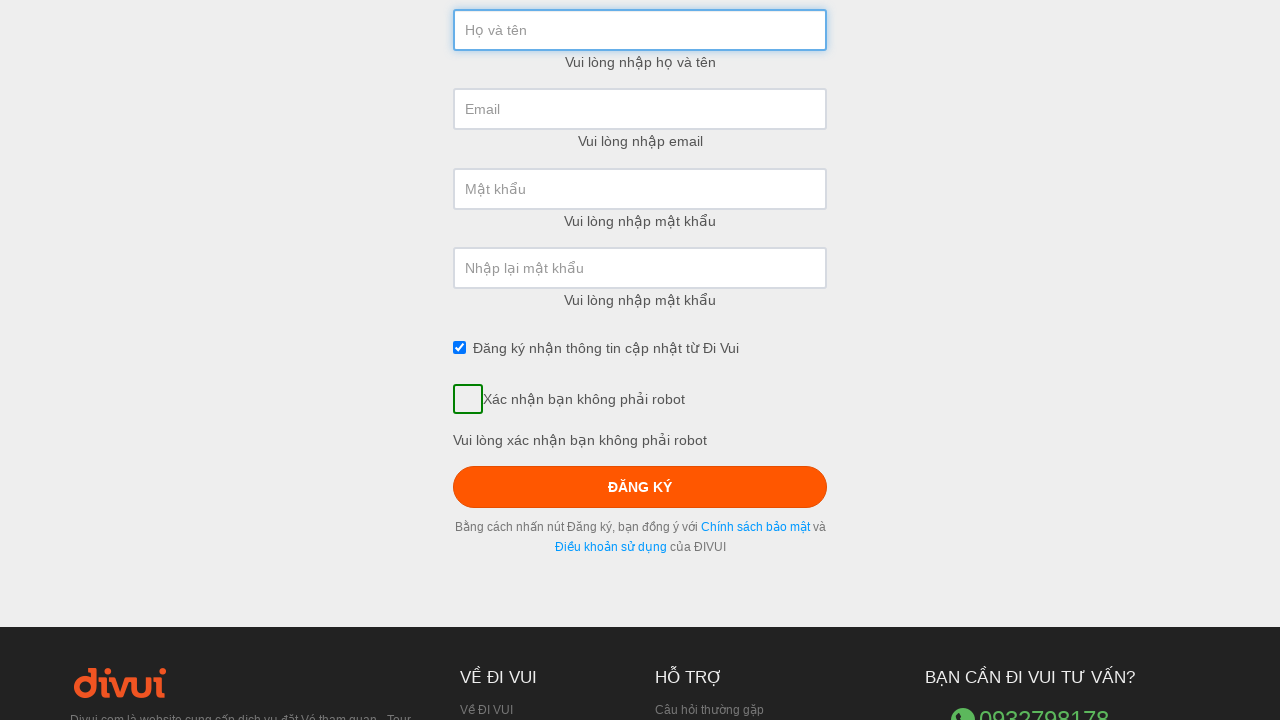

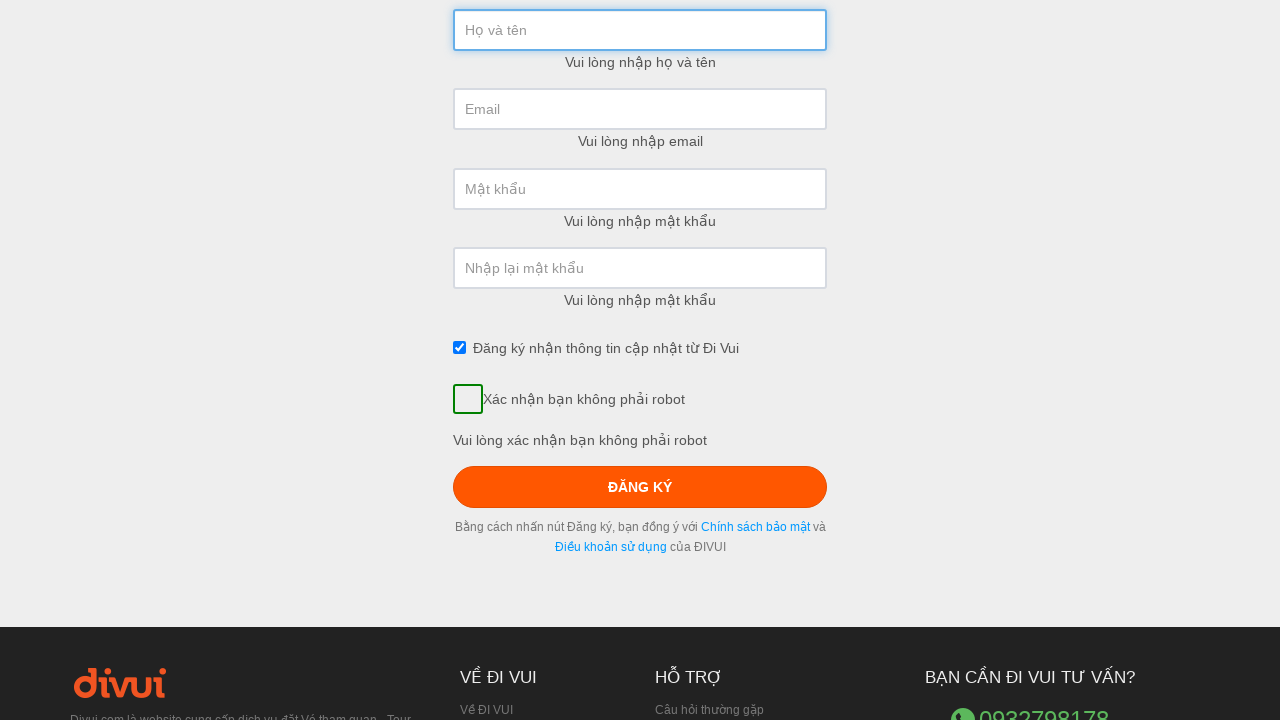